Tests mouse hover functionality by hovering over an element and clicking the revealed link

Starting URL: https://rahulshettyacademy.com/AutomationPractice/

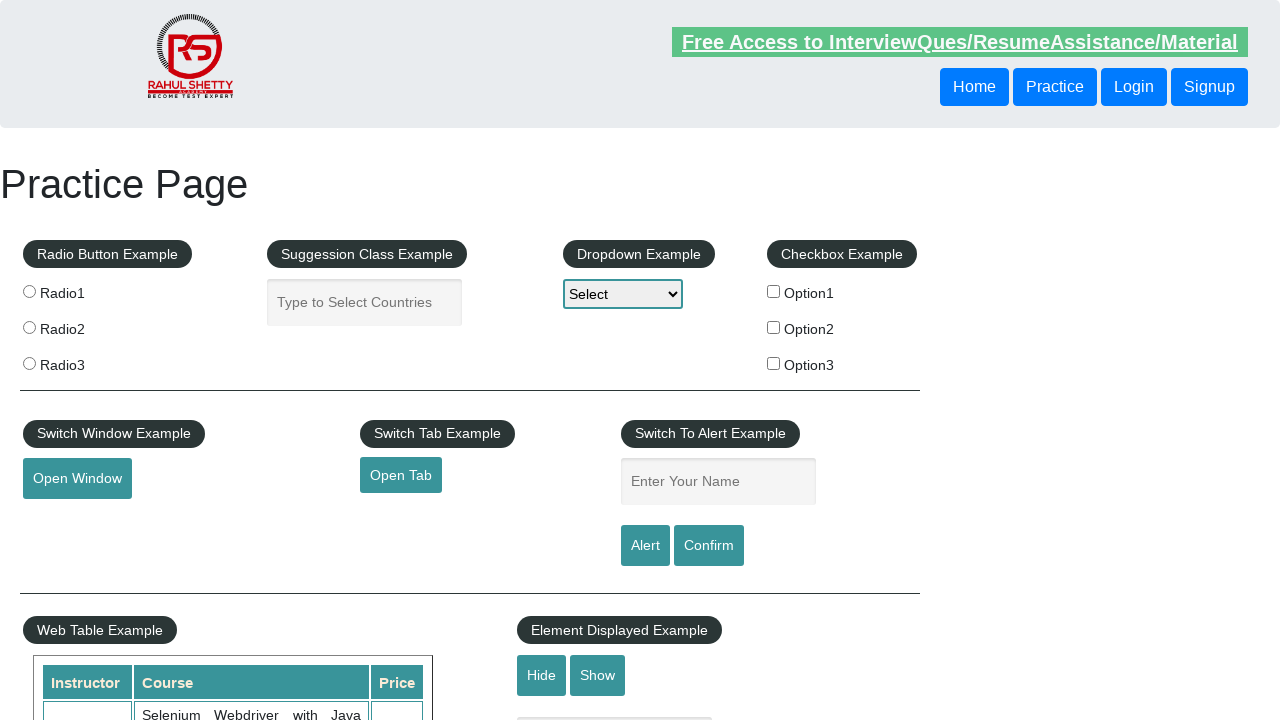

Hovered over mouse hover button to reveal hidden content at (83, 361) on #mousehover
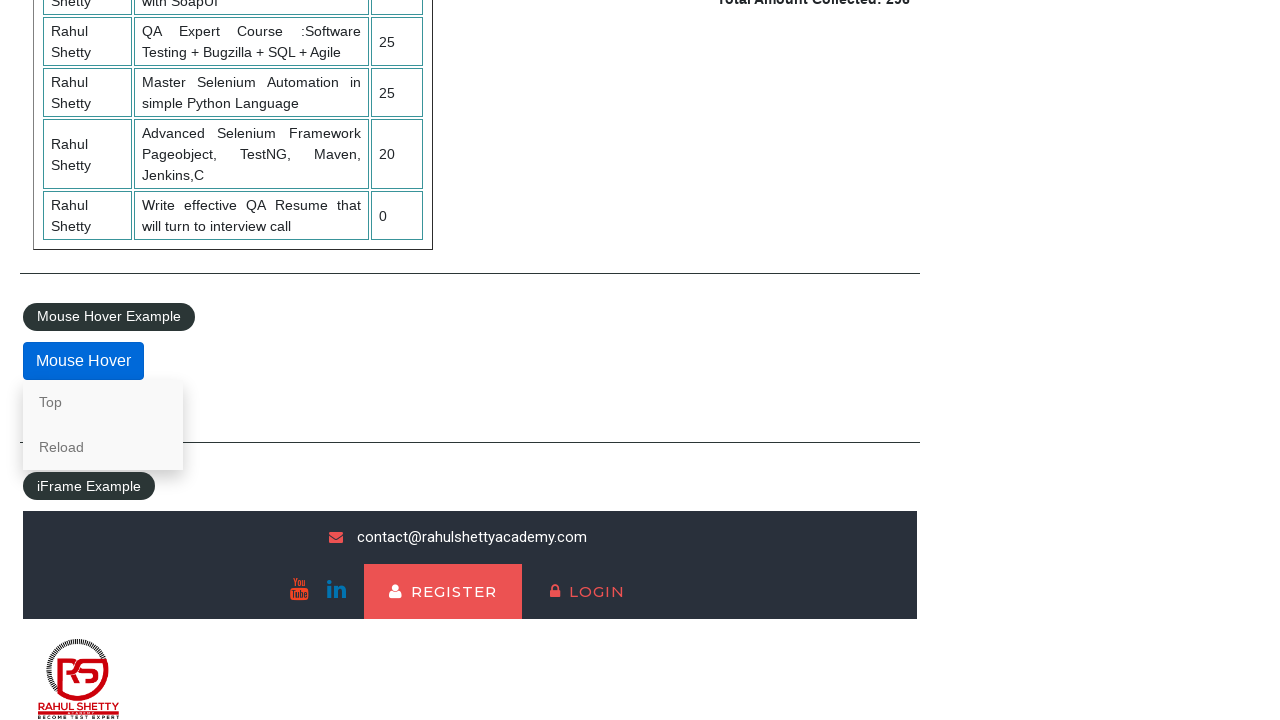

Clicked the 'Top' link revealed by mouse hover at (103, 402) on .mouse-hover-content a:text("Top")
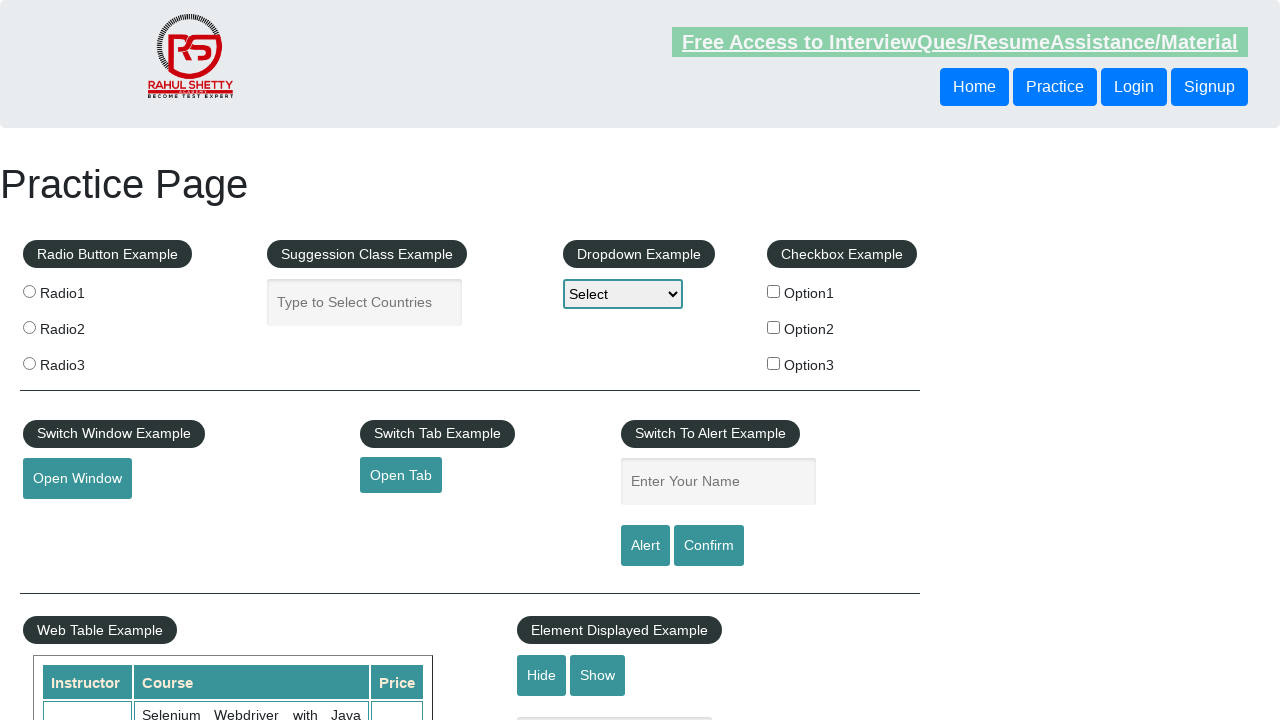

Verified that URL contains '#top' anchor
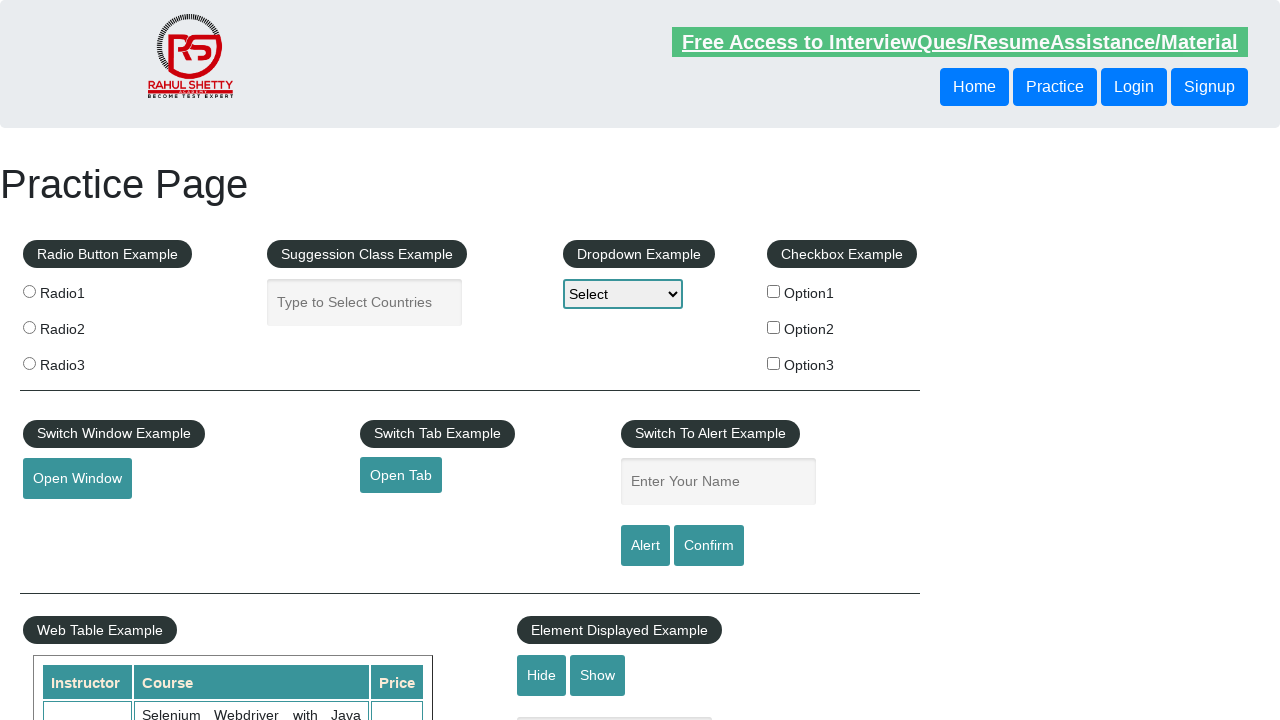

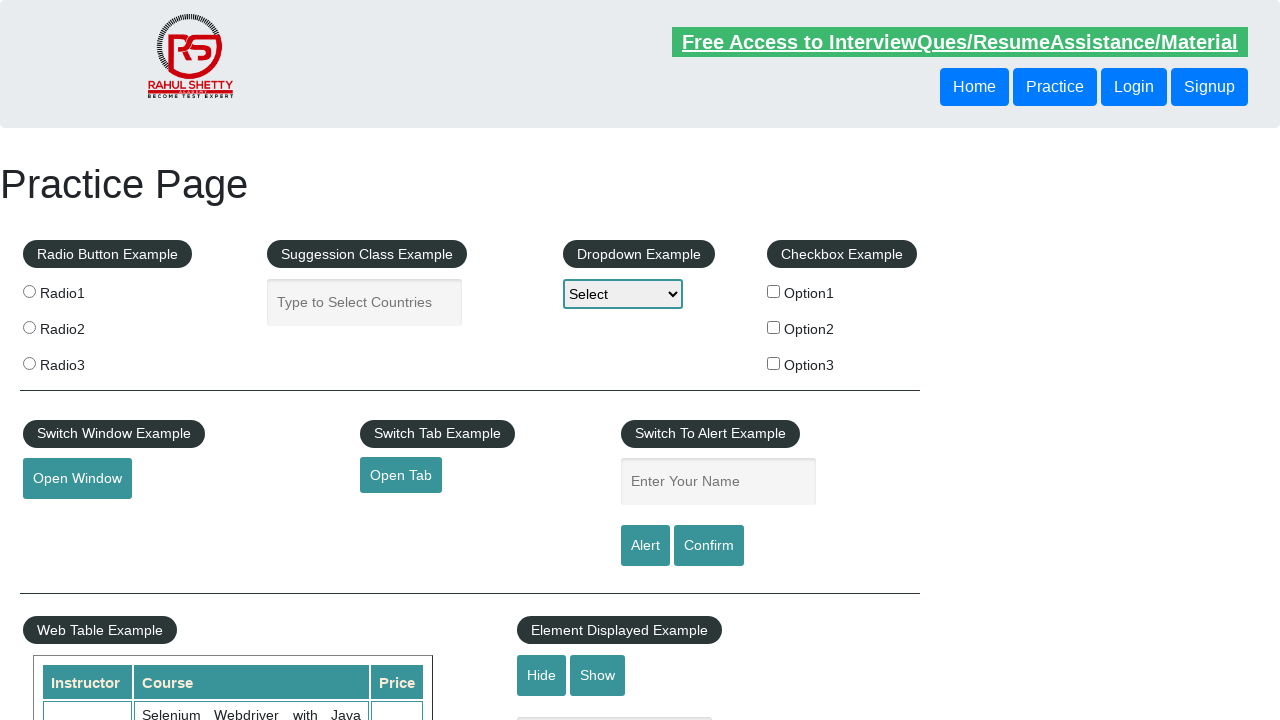